Tests the Back to Top button by scrolling to the bottom of the page, clicking the button, and verifying the page scrolls back to the top.

Starting URL: https://bcparks.ca/

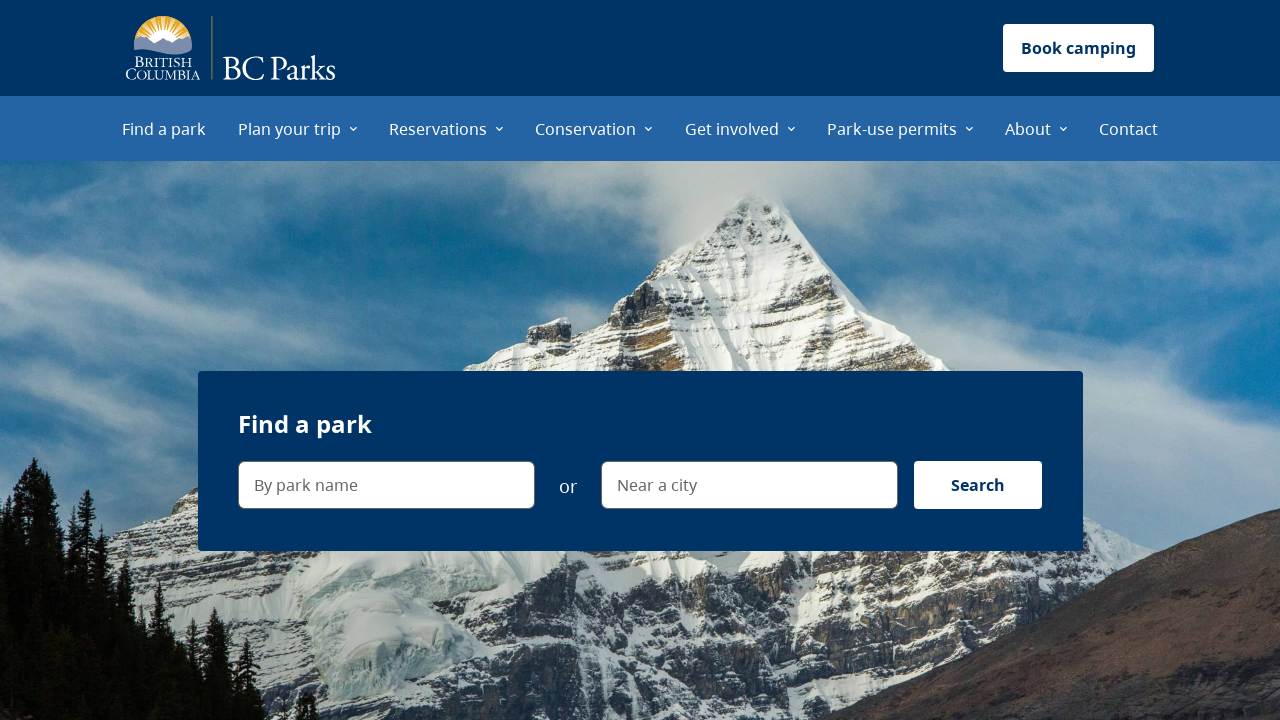

Page loaded and DOM content ready
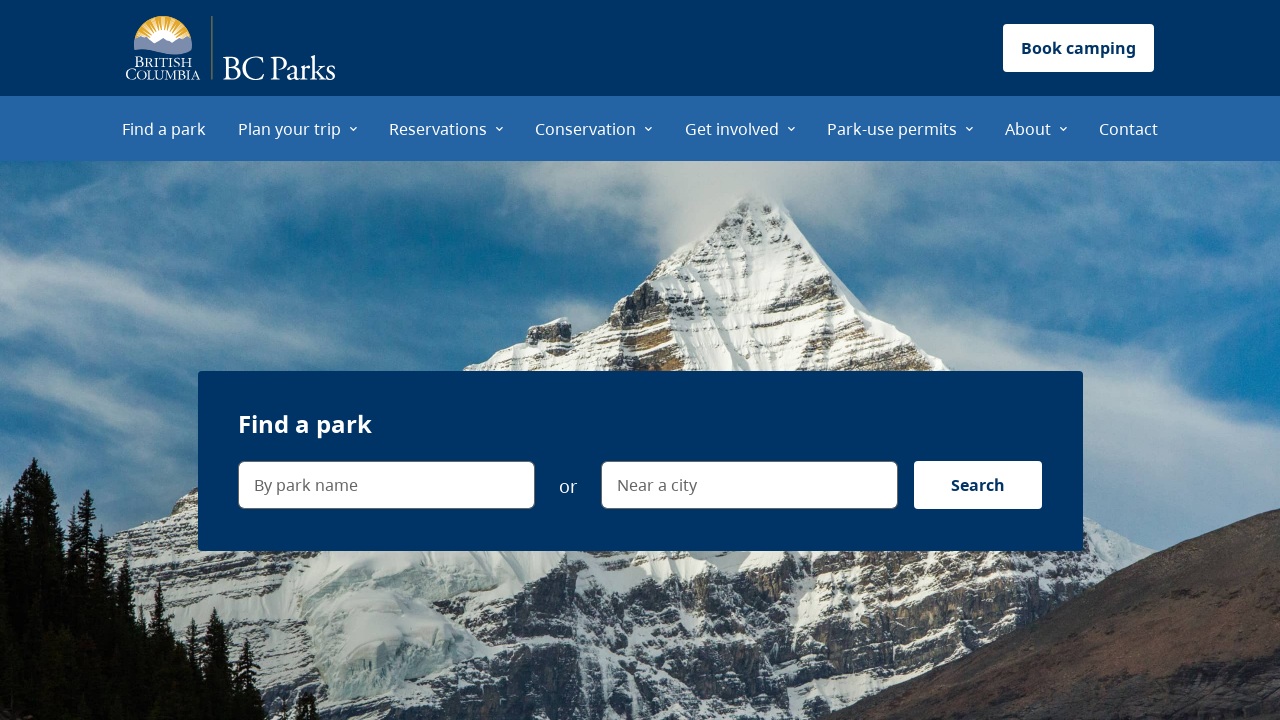

Scrolled to bottom of page
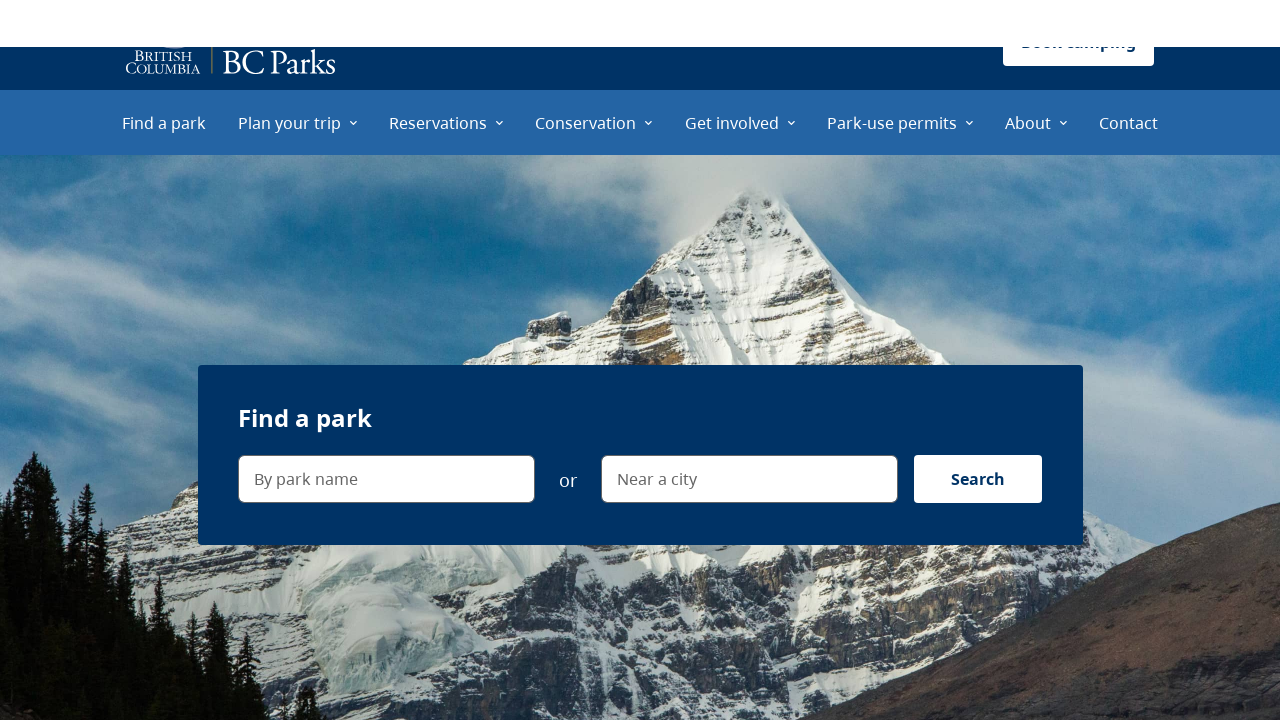

Back to Top button is visible
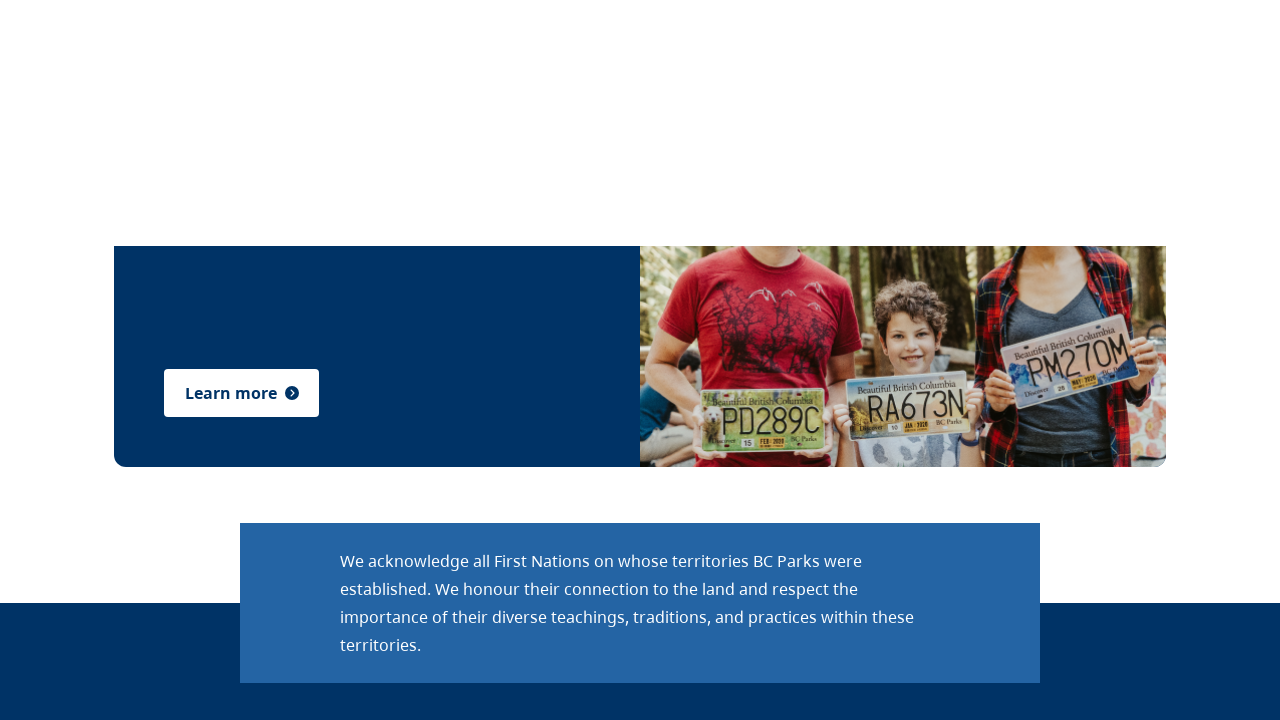

Clicked Back to Top button at (1232, 684) on internal:label="scroll to top"i
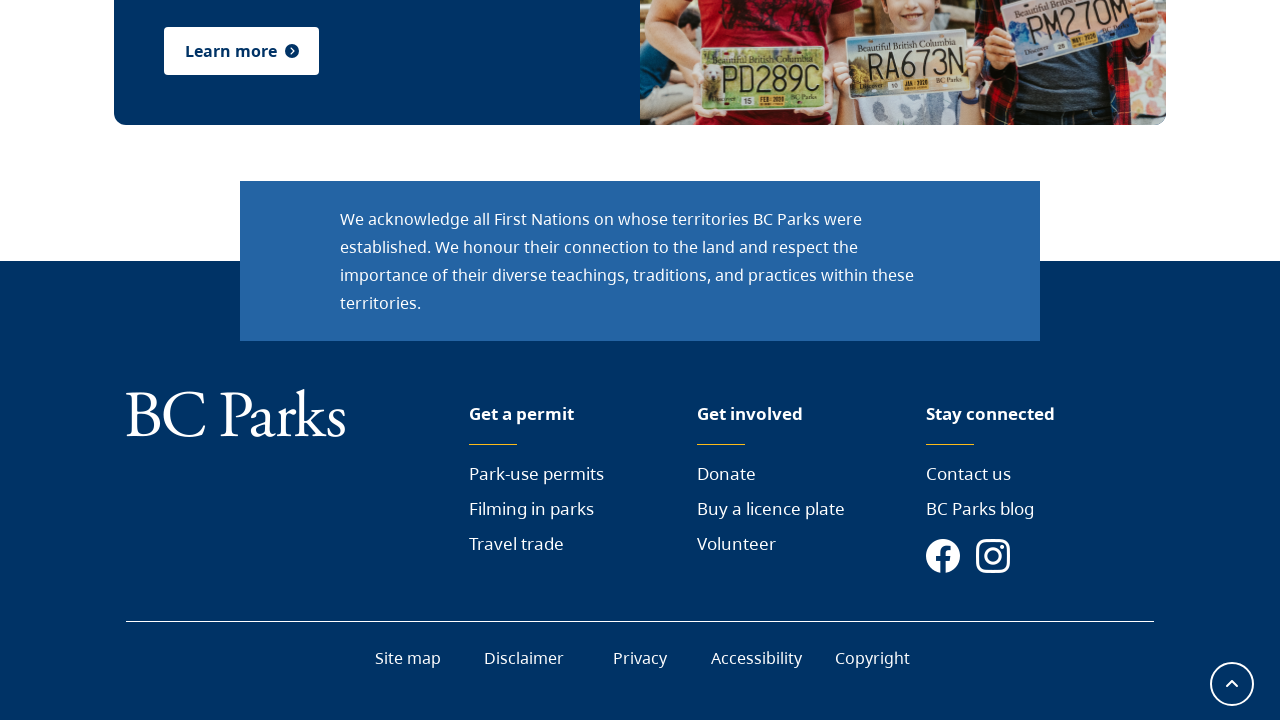

BC Parks Logo is back in viewport - page scrolled to top successfully
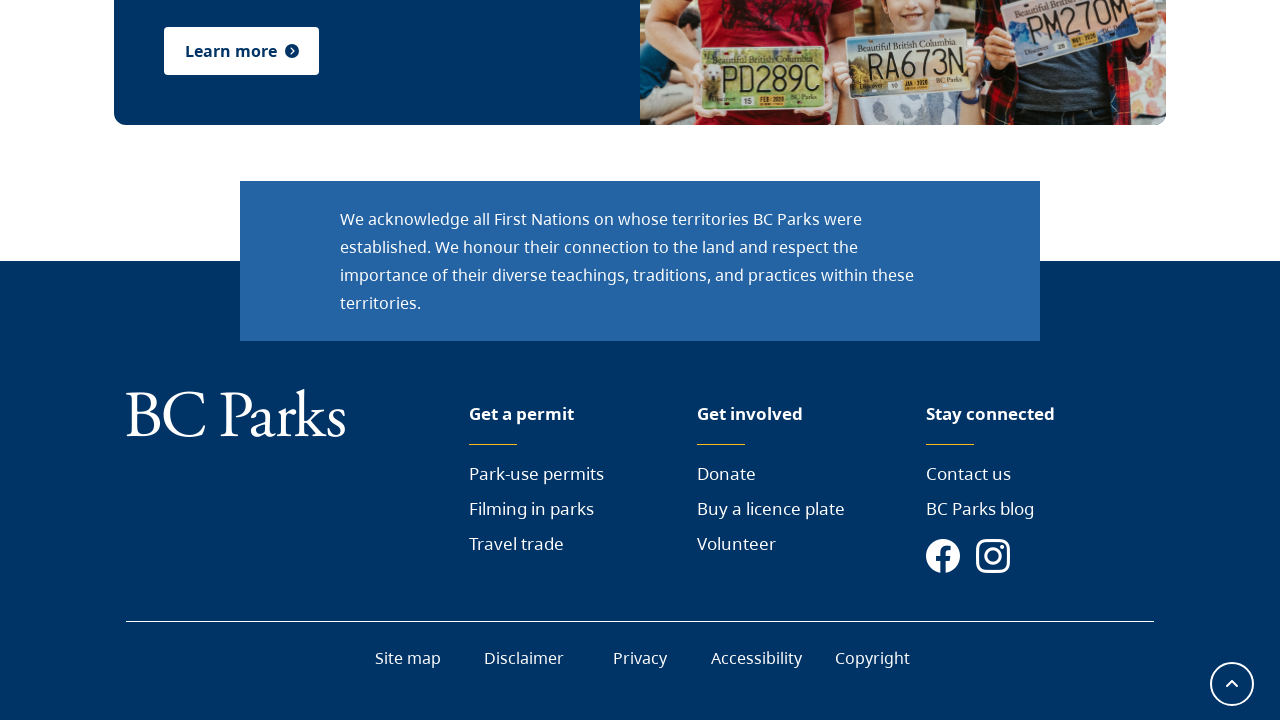

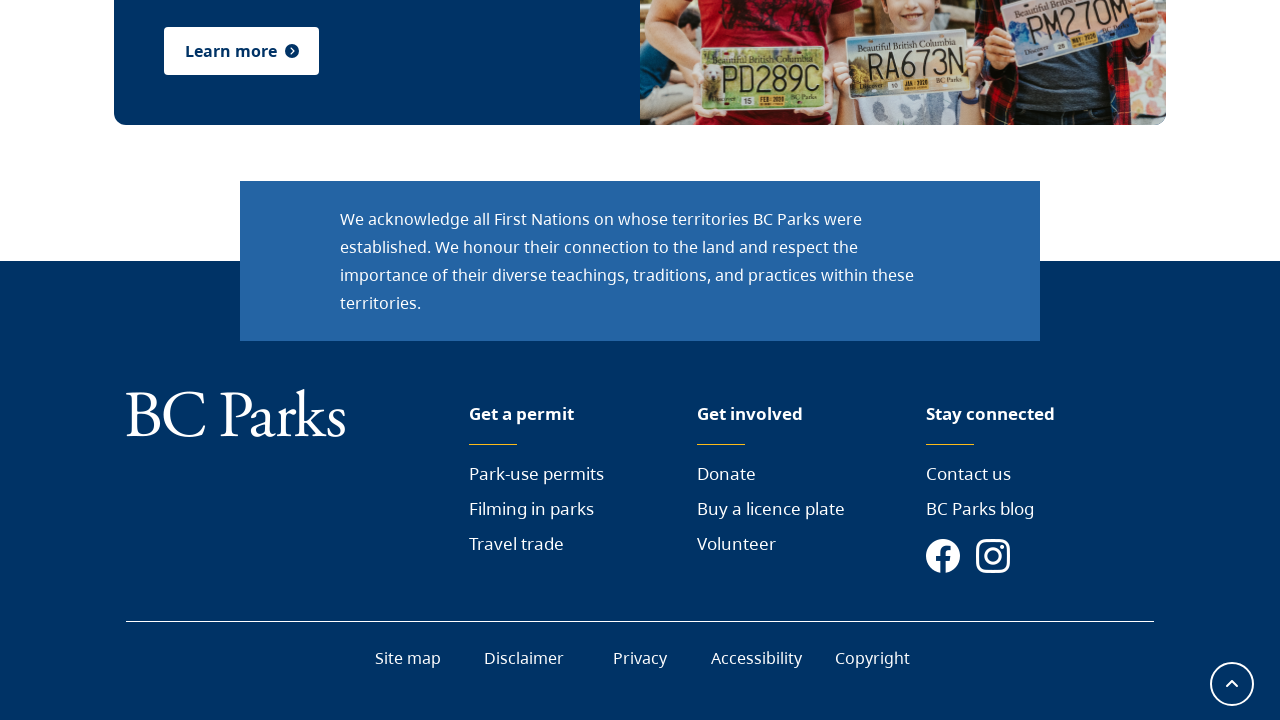